Tests that edits are saved when the edit field loses focus (blur event)

Starting URL: https://demo.playwright.dev/todomvc

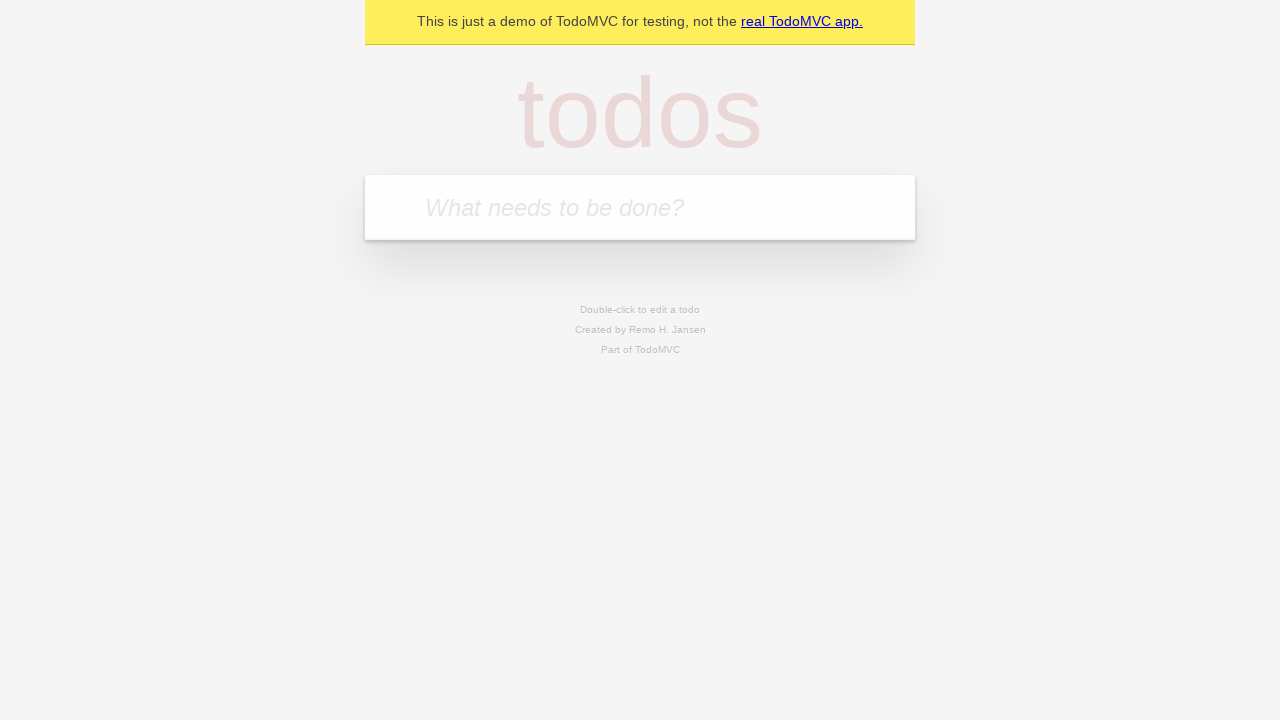

Filled new todo field with 'buy some cheese' on internal:attr=[placeholder="What needs to be done?"i]
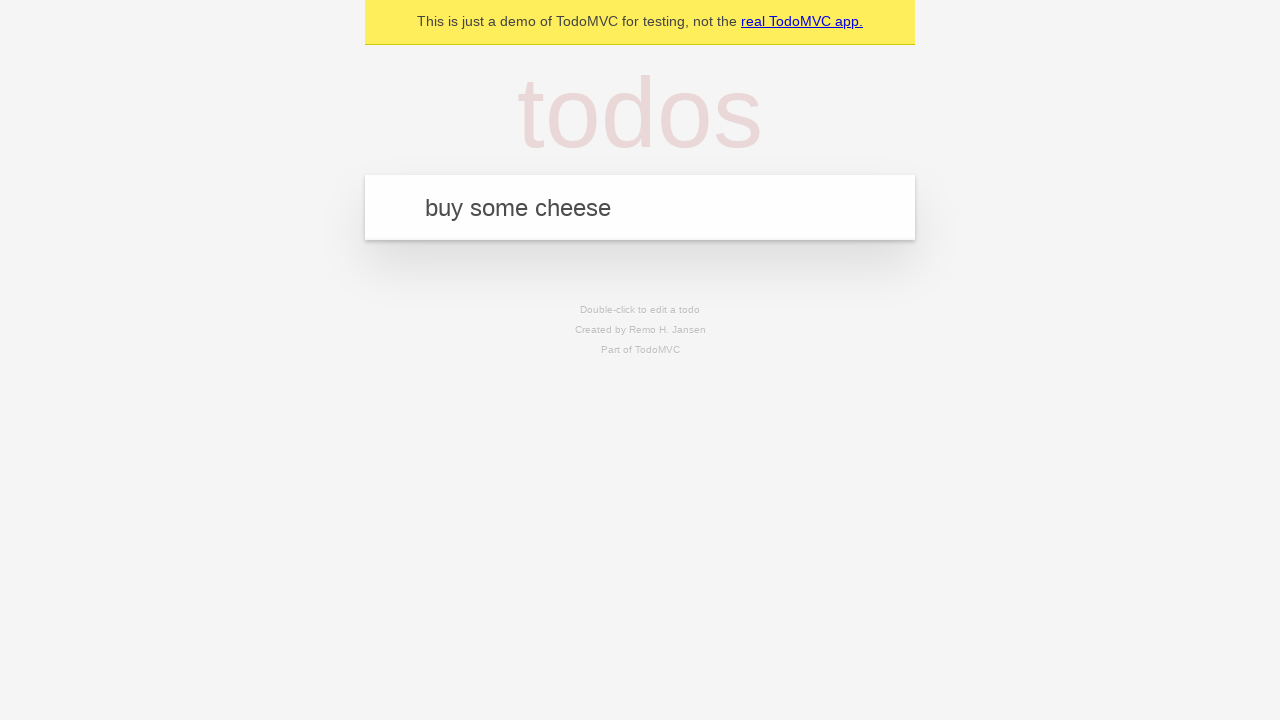

Pressed Enter to create todo 'buy some cheese' on internal:attr=[placeholder="What needs to be done?"i]
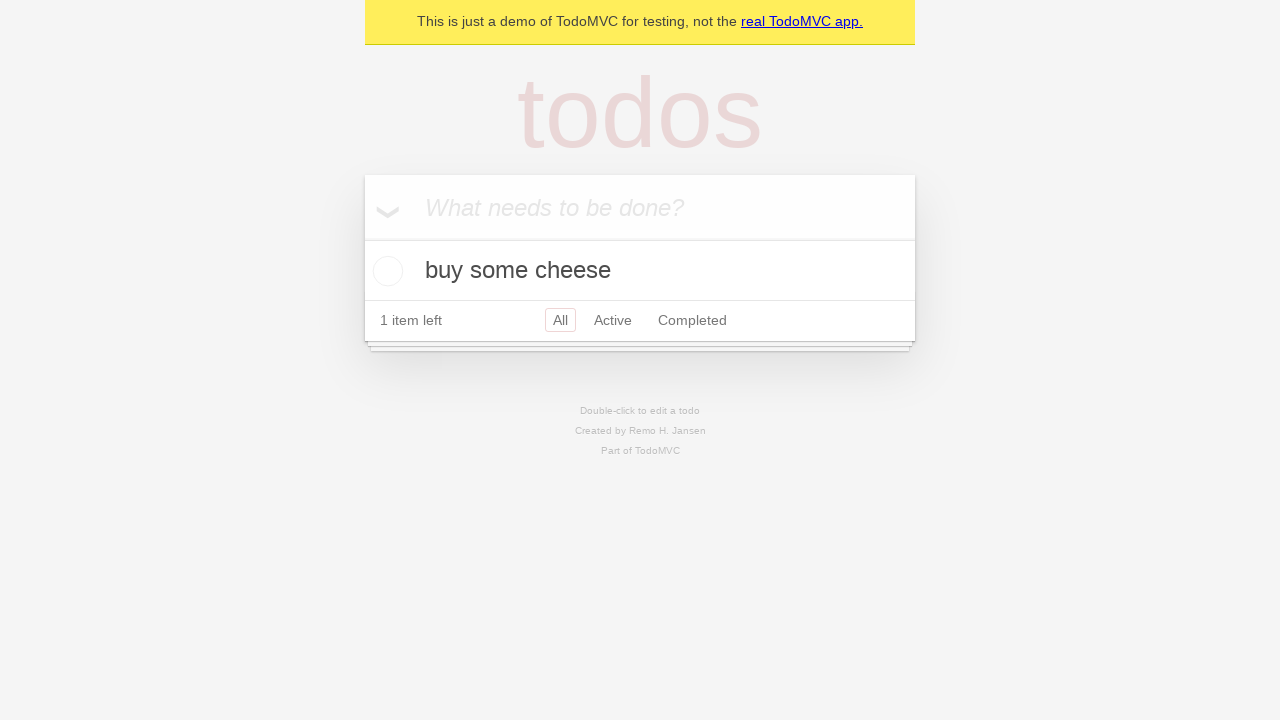

Filled new todo field with 'feed the cat' on internal:attr=[placeholder="What needs to be done?"i]
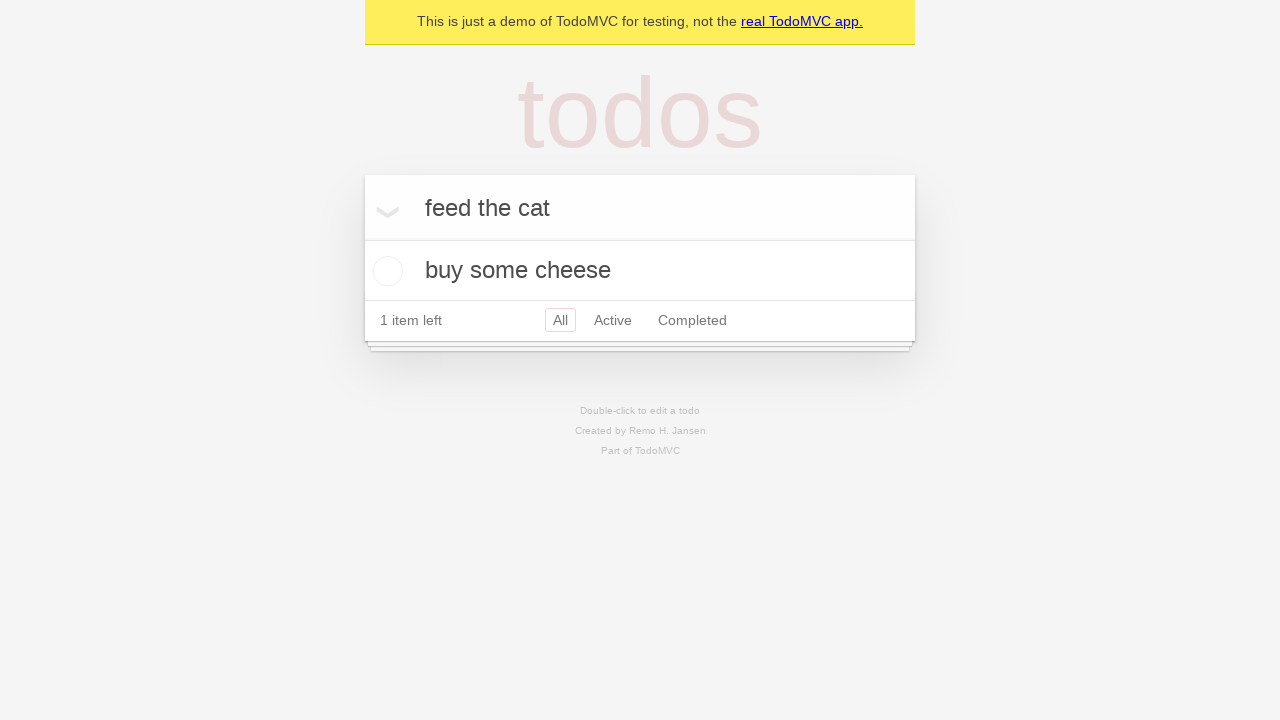

Pressed Enter to create todo 'feed the cat' on internal:attr=[placeholder="What needs to be done?"i]
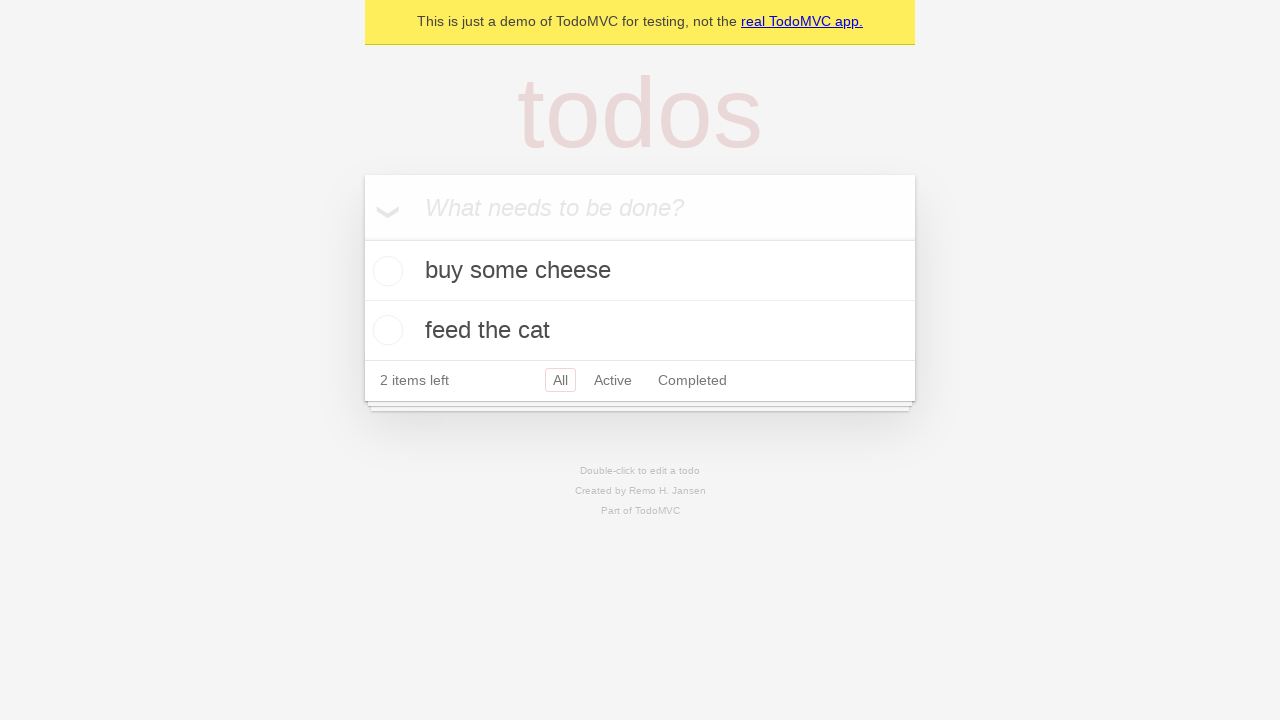

Filled new todo field with 'book a doctors appointment' on internal:attr=[placeholder="What needs to be done?"i]
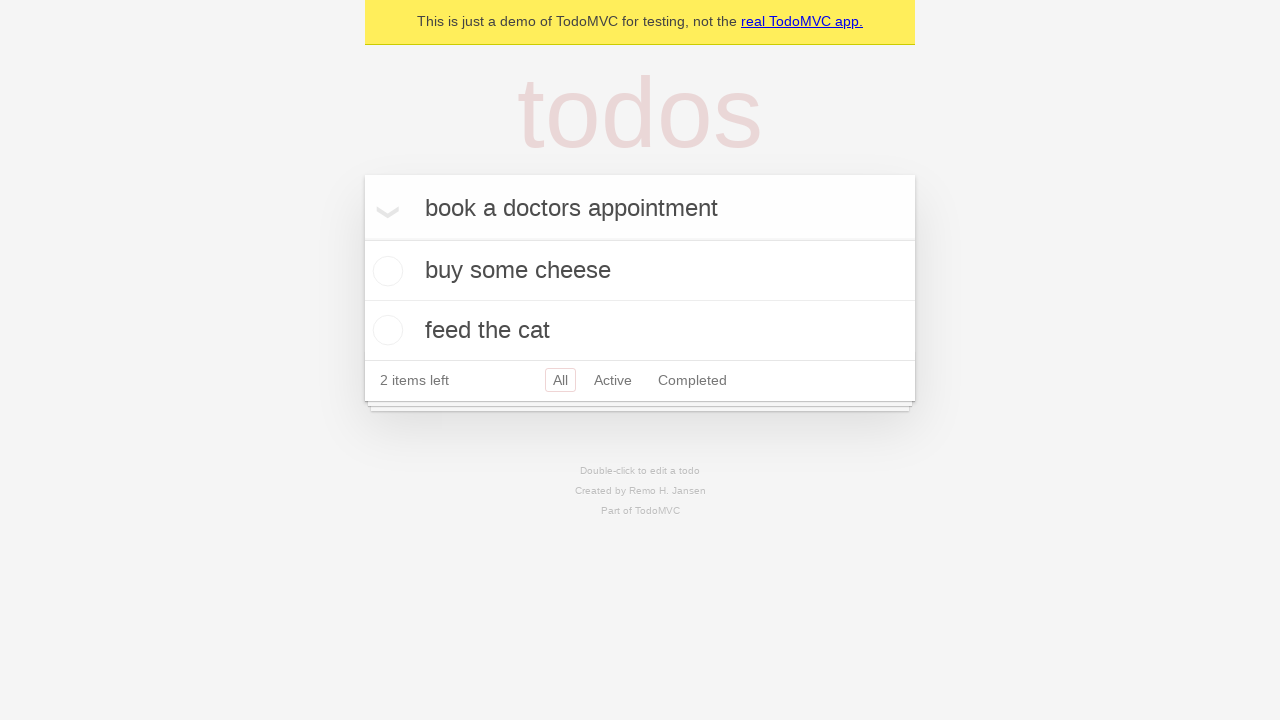

Pressed Enter to create todo 'book a doctors appointment' on internal:attr=[placeholder="What needs to be done?"i]
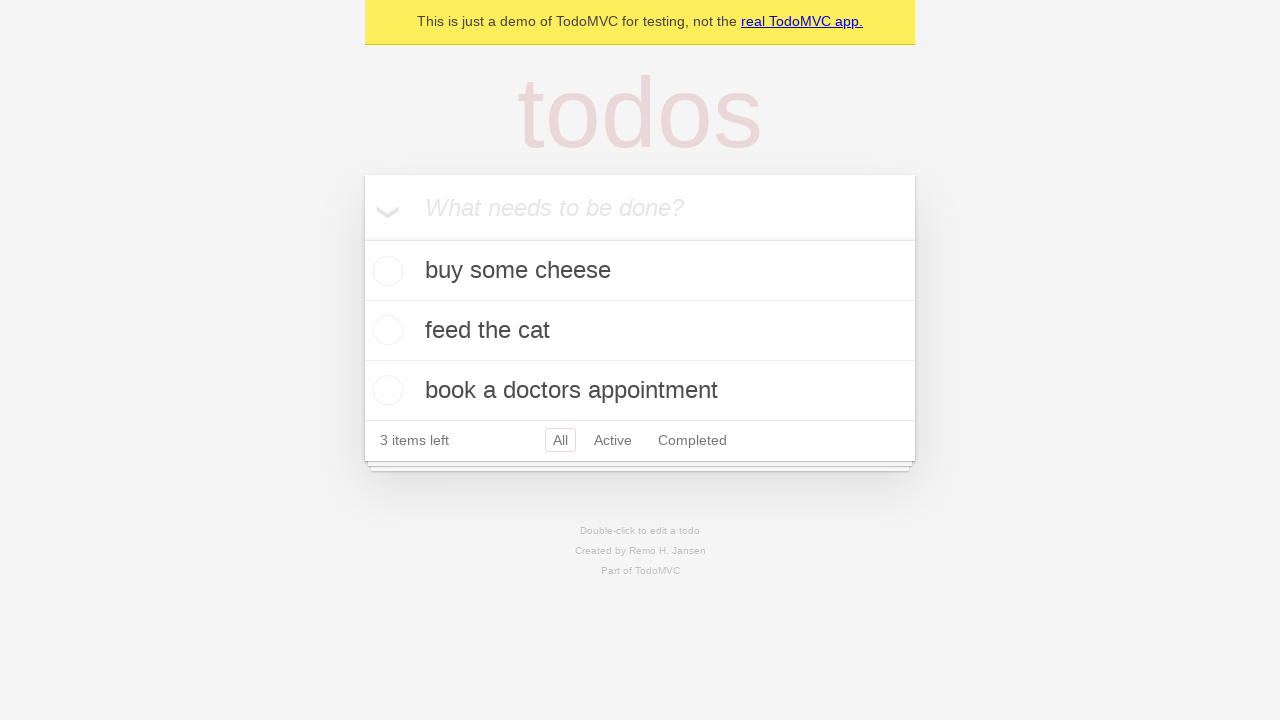

Waited for all 3 todos to be created
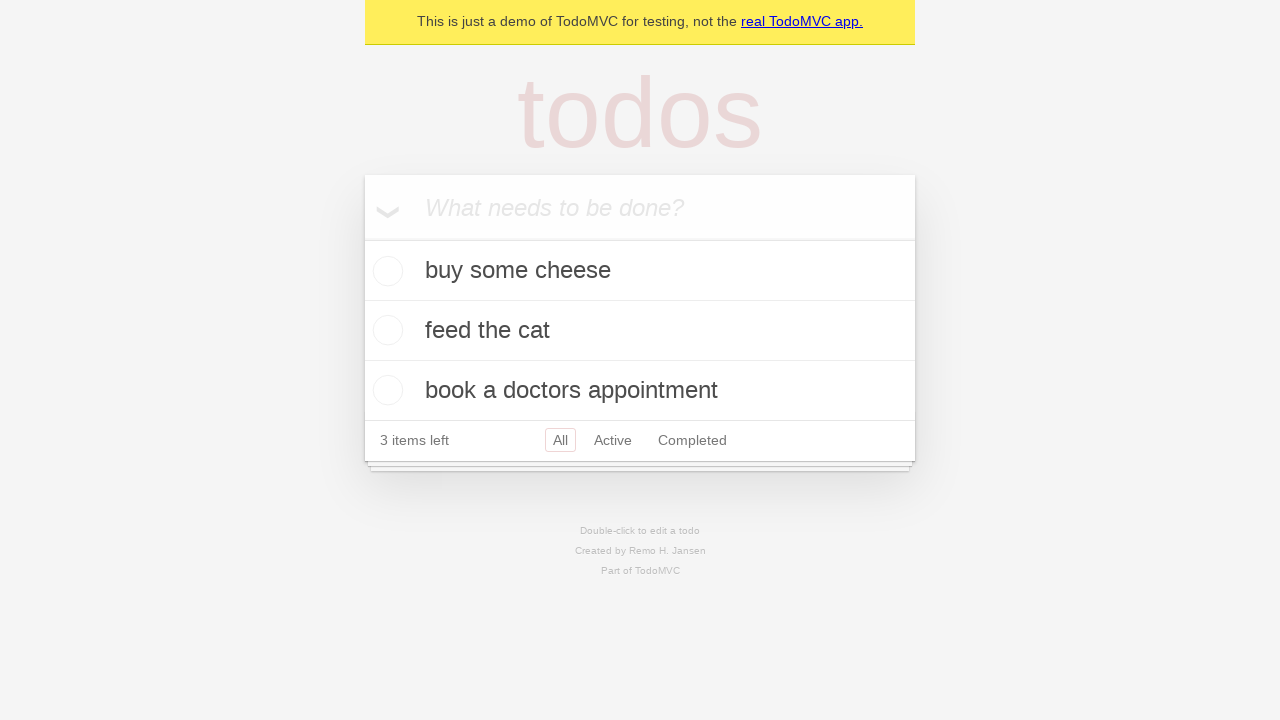

Double-clicked second todo item to enter edit mode at (640, 331) on internal:testid=[data-testid="todo-item"s] >> nth=1
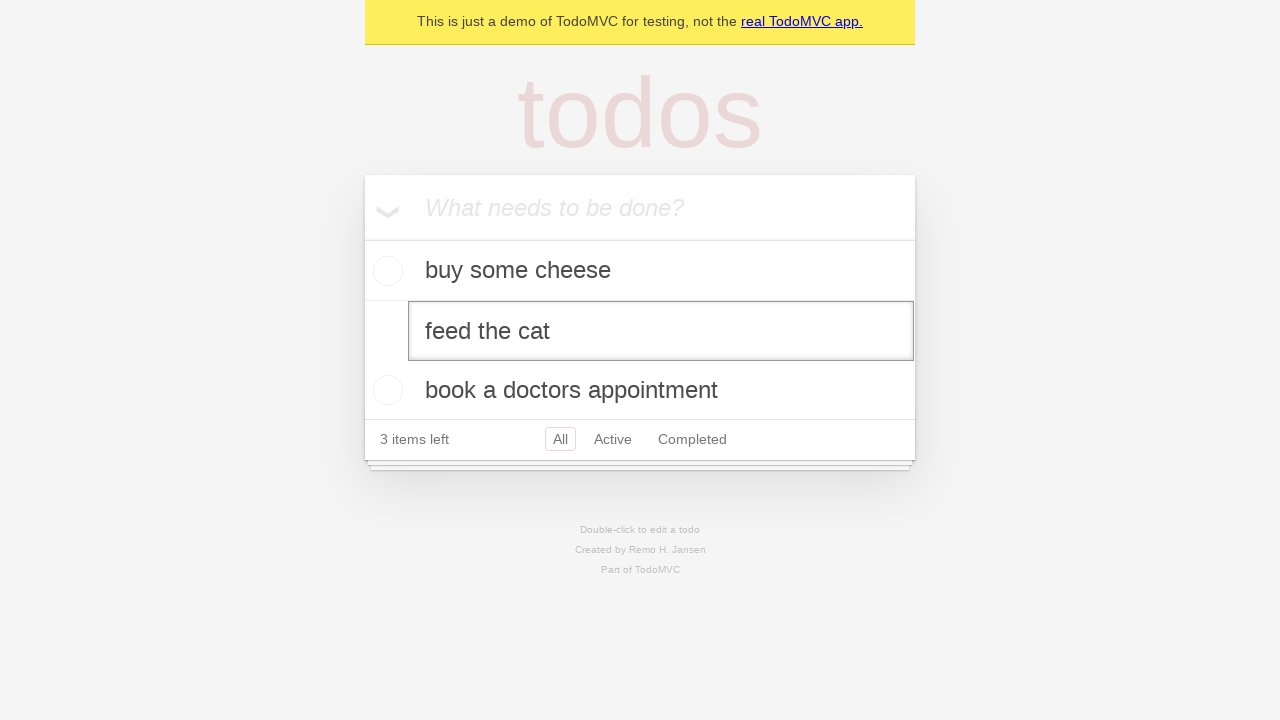

Filled edit field with new text 'buy some sausages' on internal:testid=[data-testid="todo-item"s] >> nth=1 >> internal:role=textbox[nam
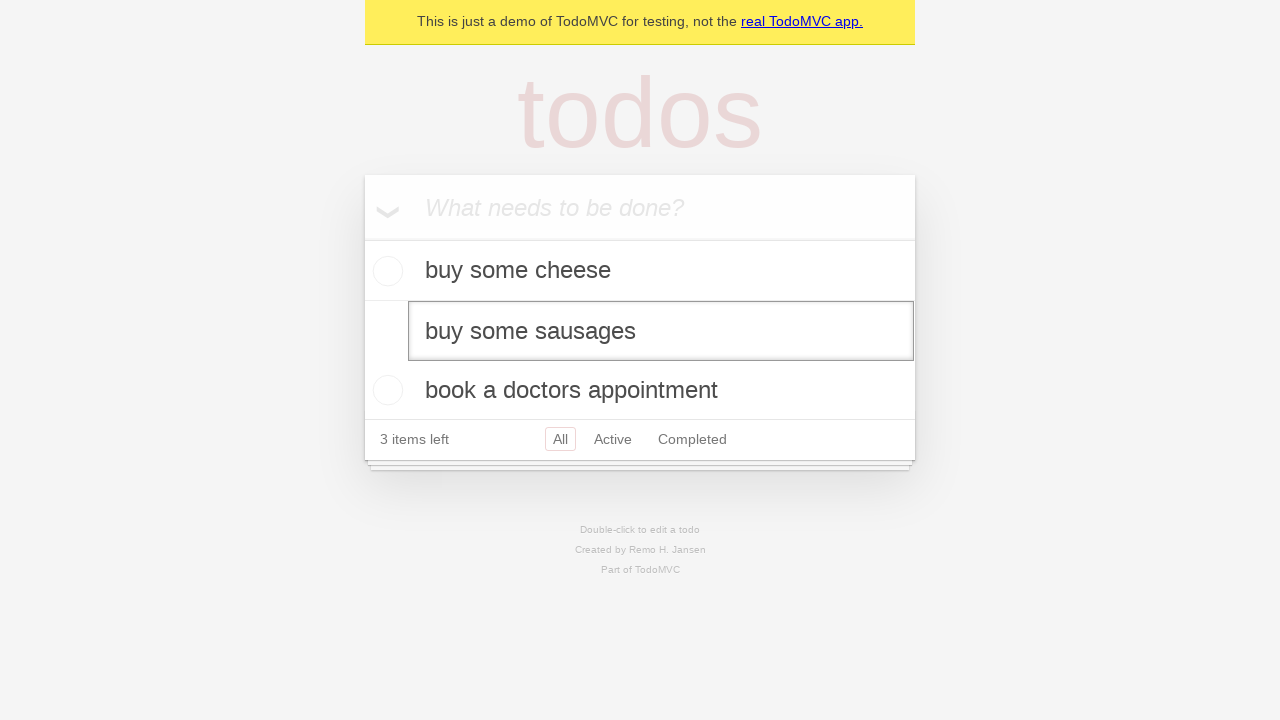

Triggered blur event on edit field to save changes
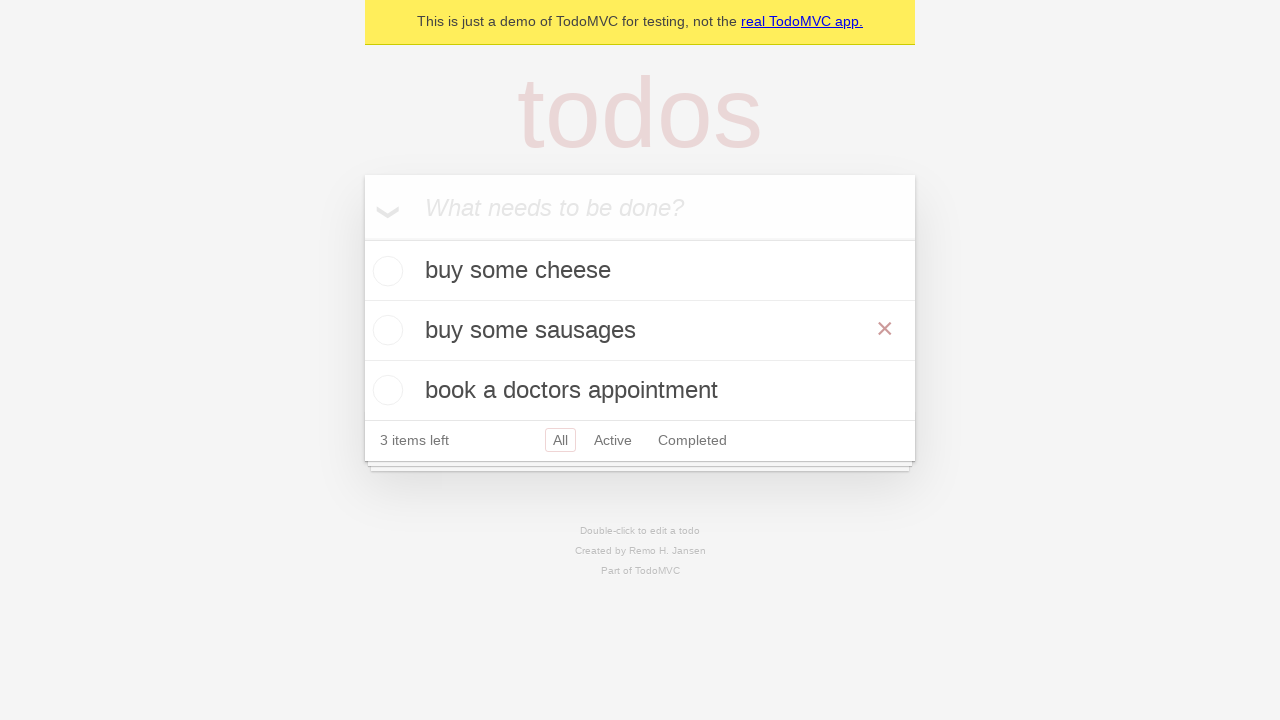

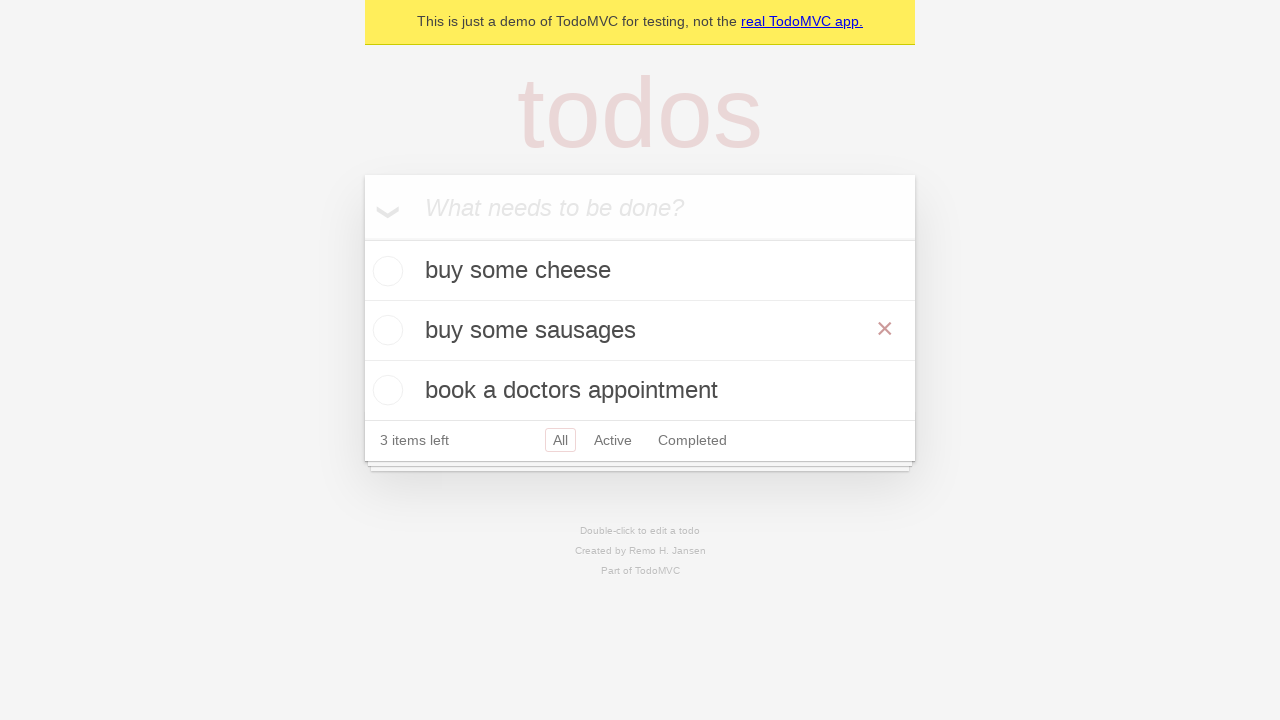